Tests that the currently applied filter is highlighted by clicking through Active and Completed links and verifying the selected class.

Starting URL: https://demo.playwright.dev/todomvc

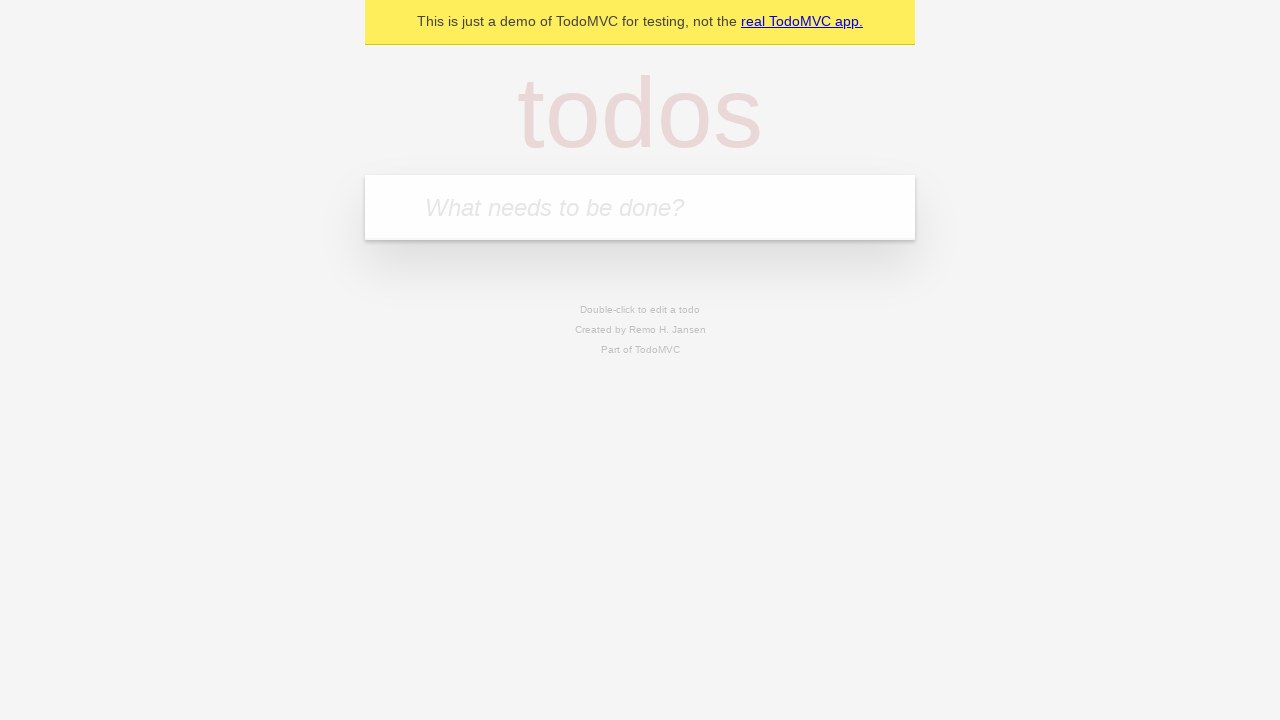

Filled todo input with 'buy some cheese' on internal:attr=[placeholder="What needs to be done?"i]
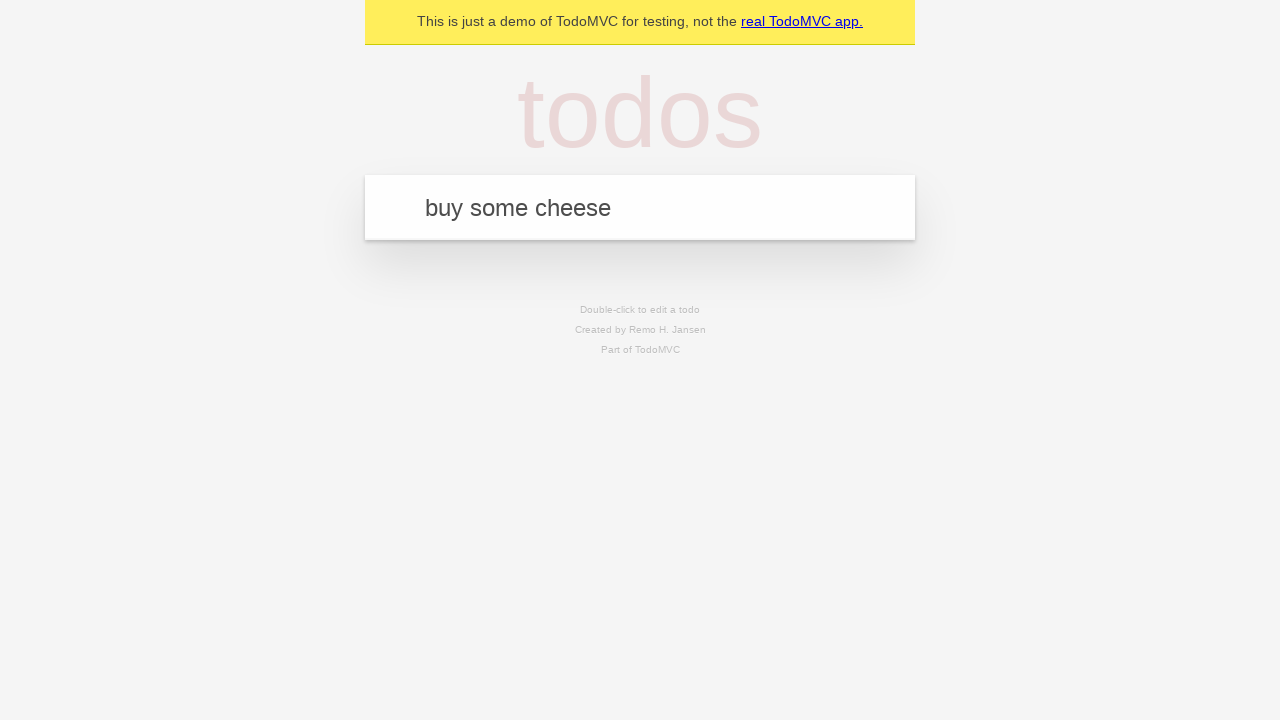

Pressed Enter to create first todo on internal:attr=[placeholder="What needs to be done?"i]
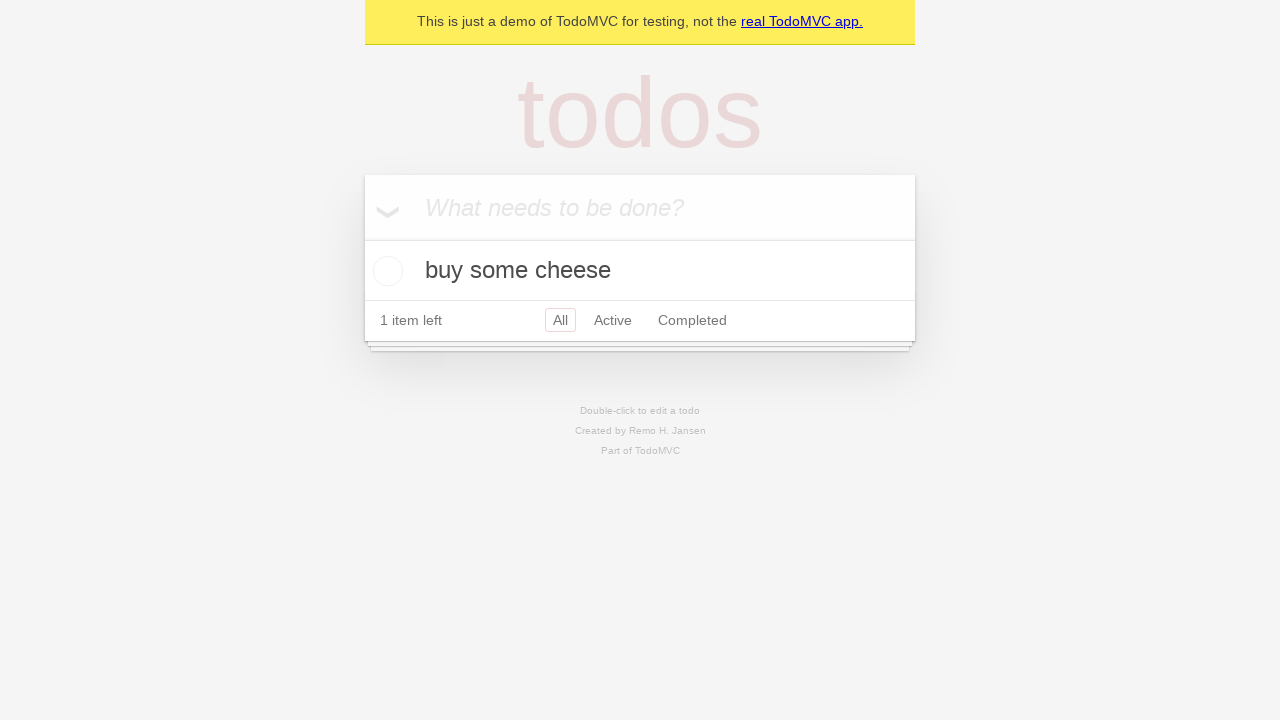

Filled todo input with 'feed the cat' on internal:attr=[placeholder="What needs to be done?"i]
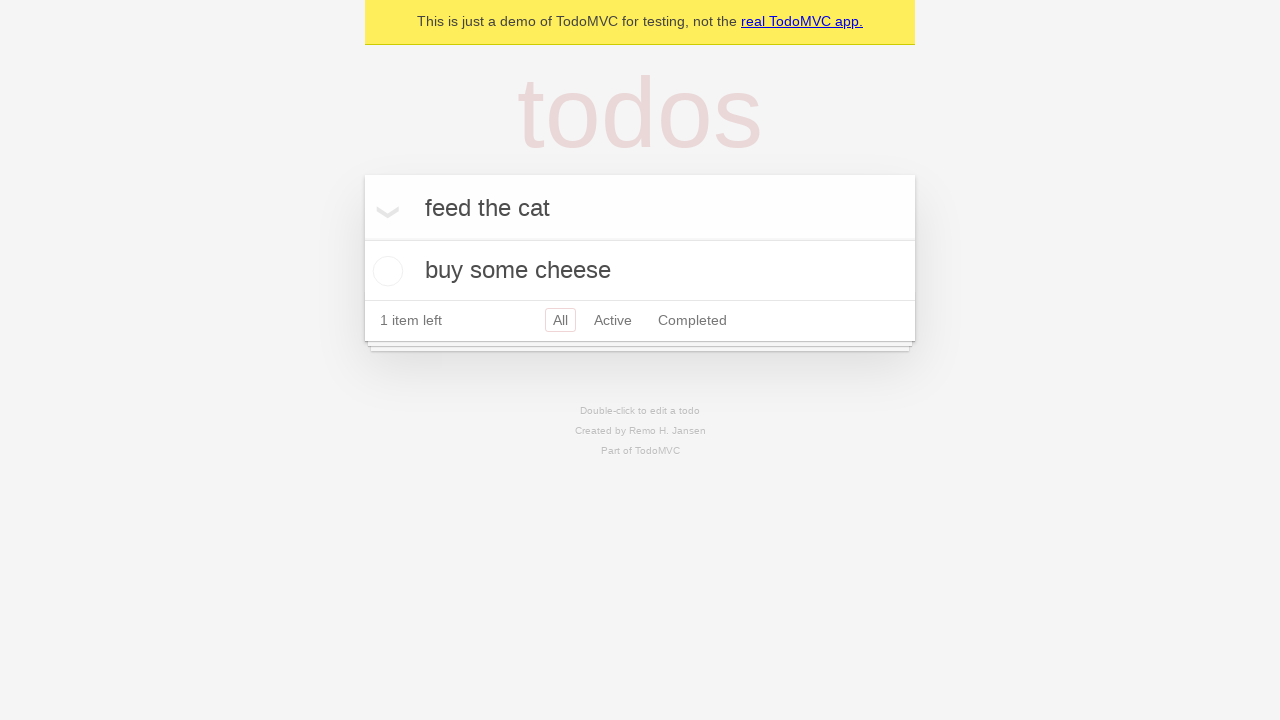

Pressed Enter to create second todo on internal:attr=[placeholder="What needs to be done?"i]
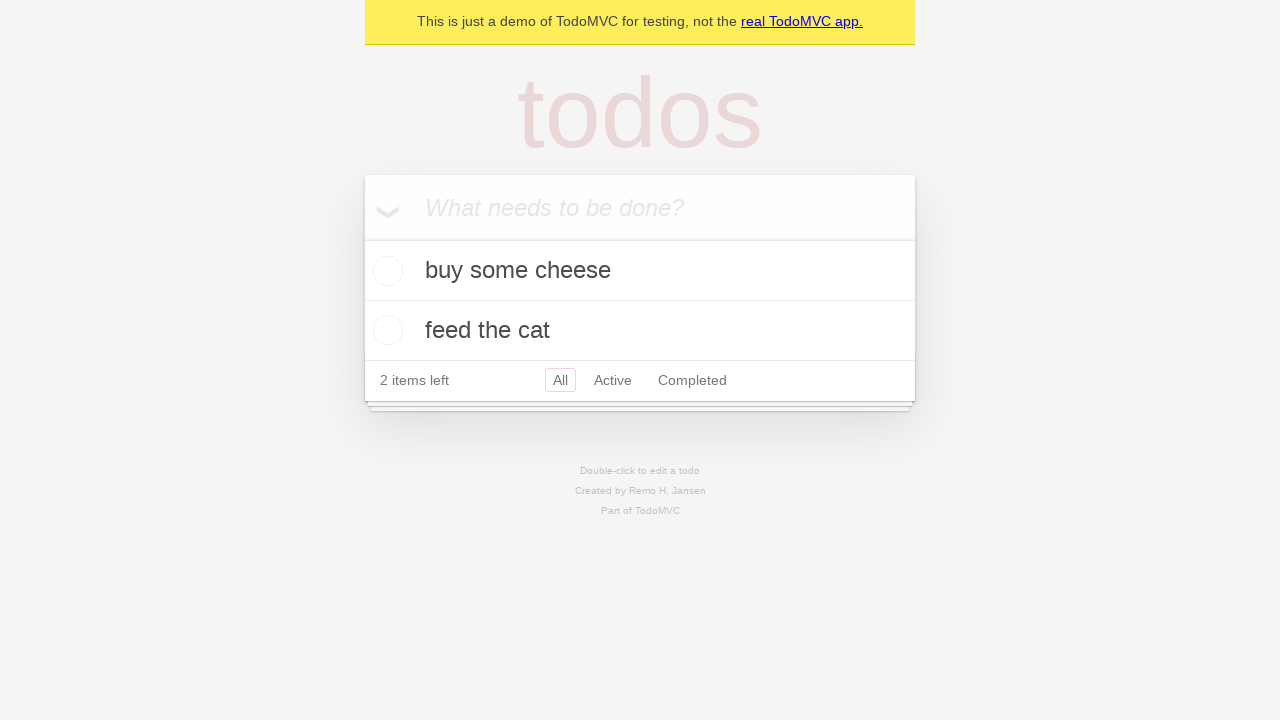

Filled todo input with 'book a doctors appointment' on internal:attr=[placeholder="What needs to be done?"i]
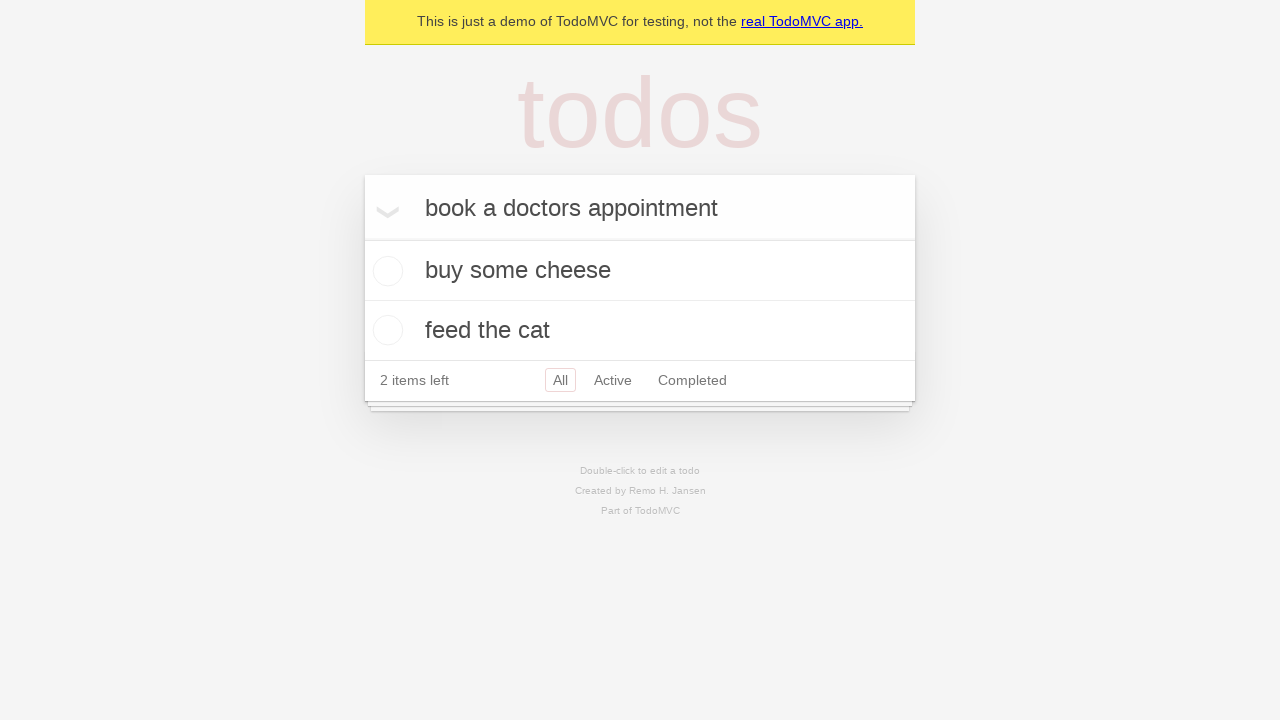

Pressed Enter to create third todo on internal:attr=[placeholder="What needs to be done?"i]
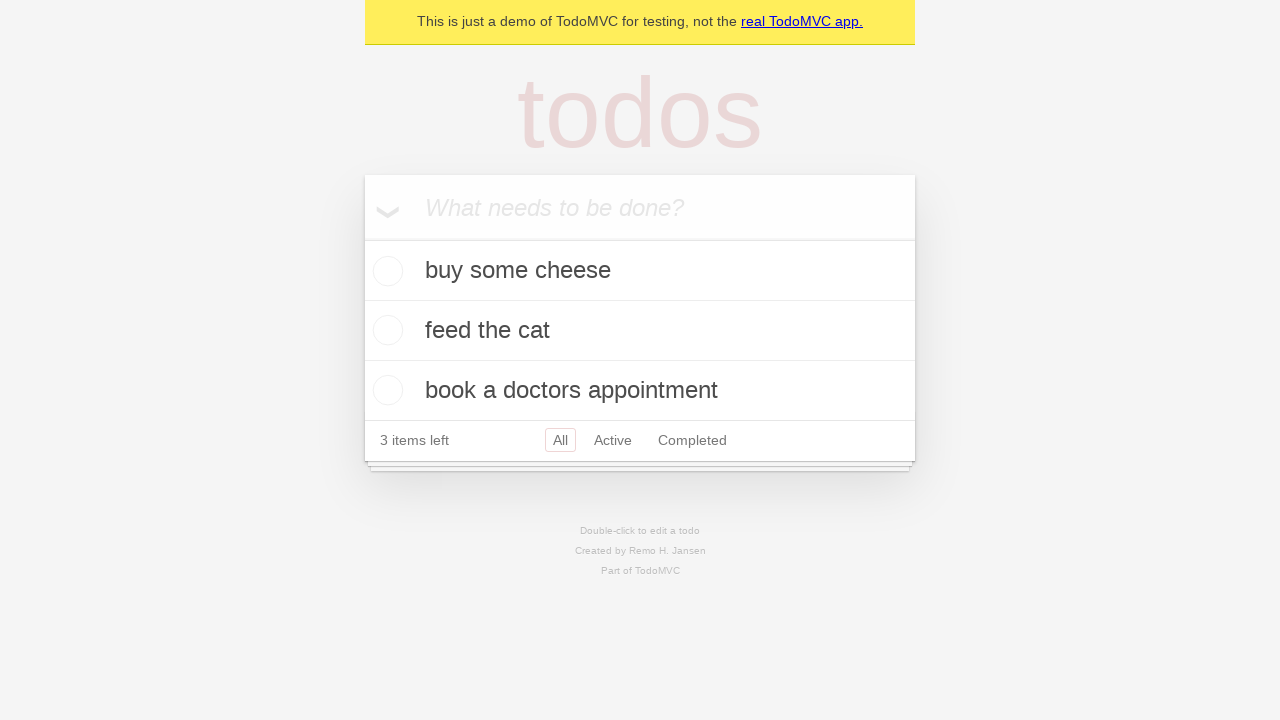

Clicked Active filter link at (613, 440) on internal:role=link[name="Active"i]
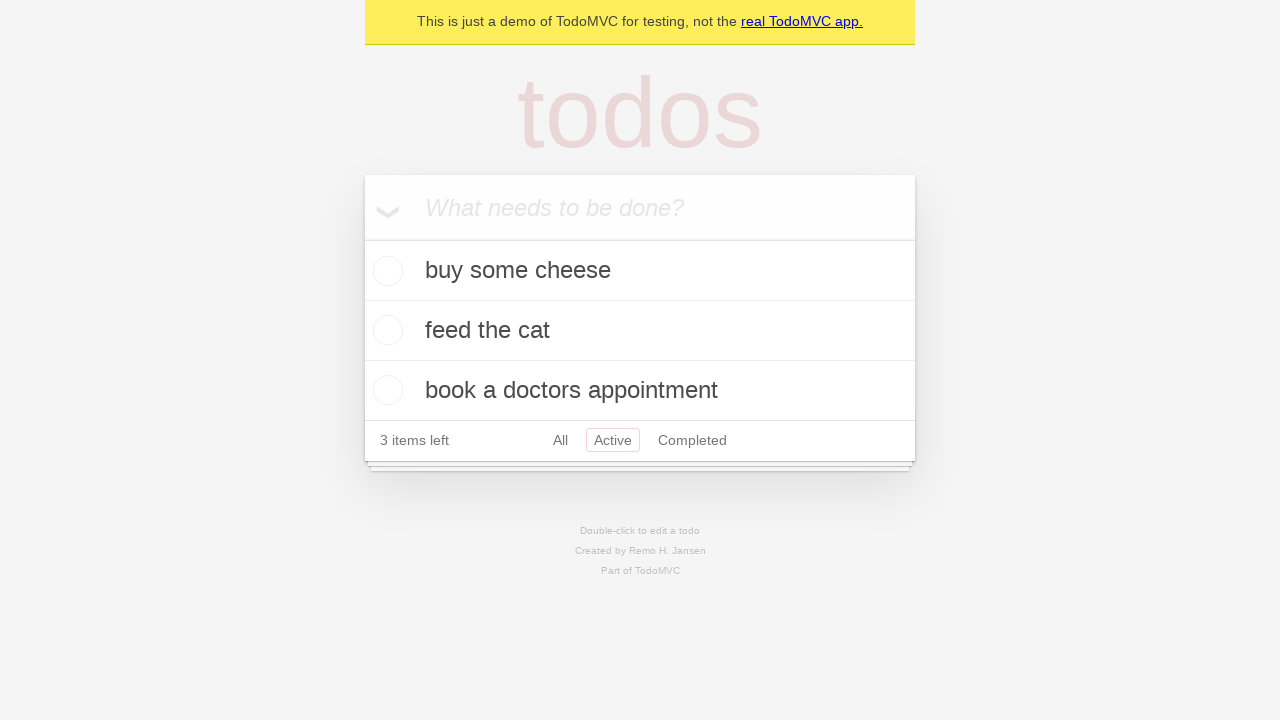

Clicked Completed filter link at (692, 440) on internal:role=link[name="Completed"i]
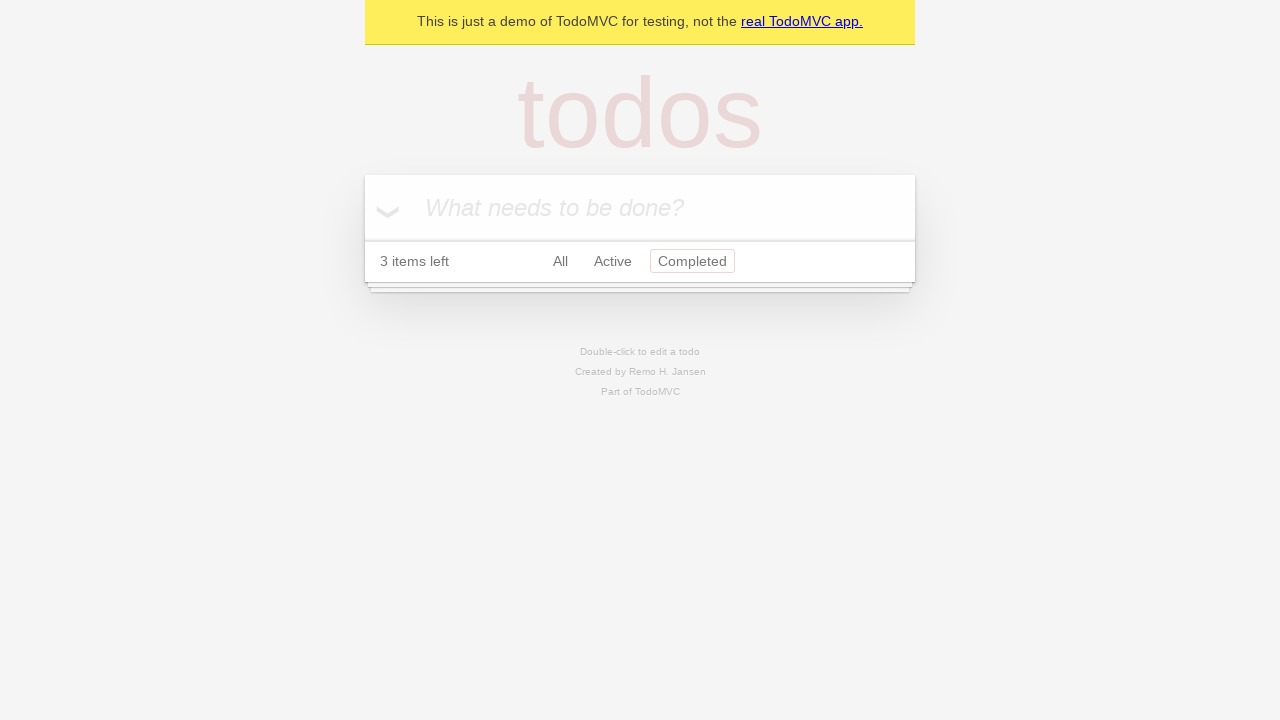

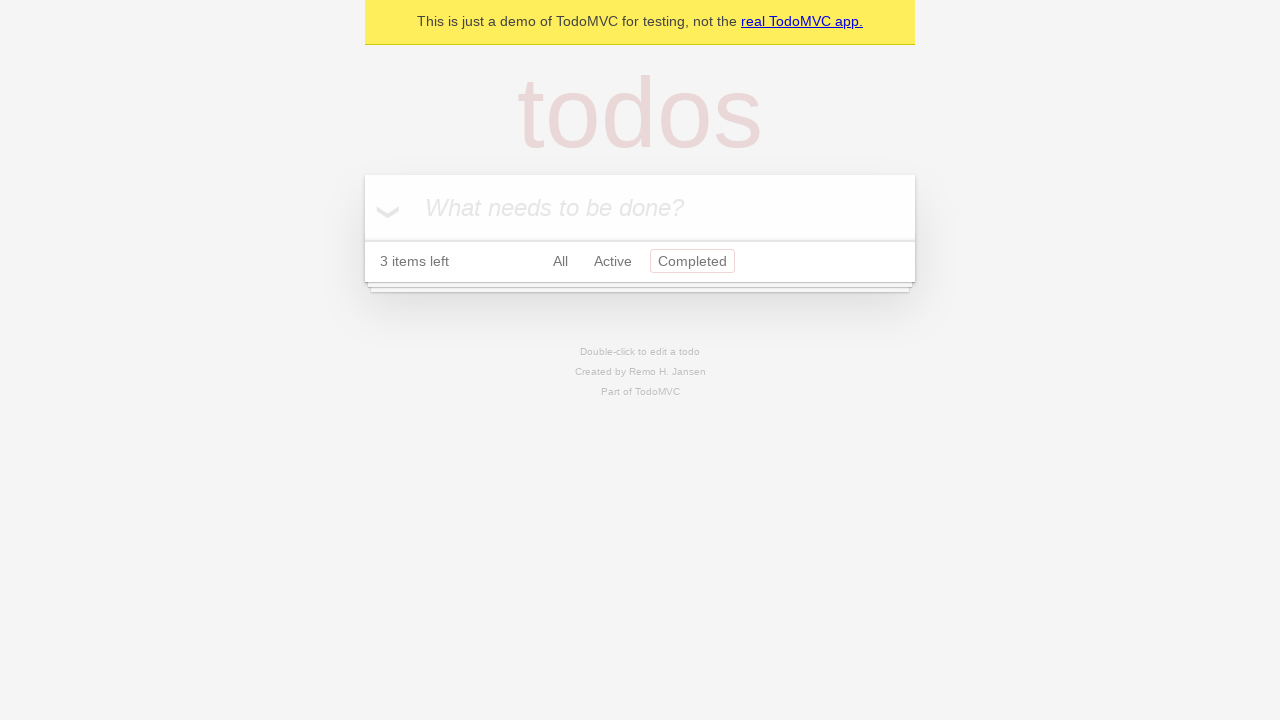